Tests search functionality with spaces-only input to verify proper handling of empty/whitespace searches

Starting URL: https://www.steimatzky.co.il/

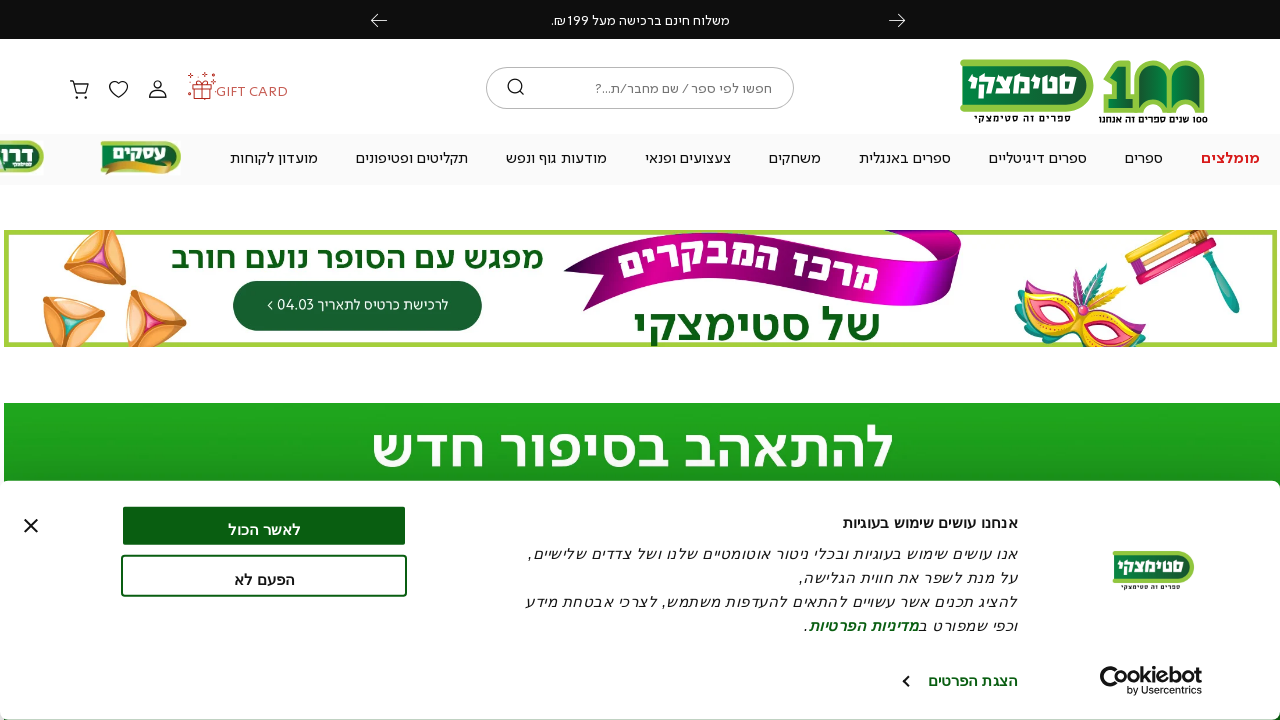

Cleared search field on input[name='q']
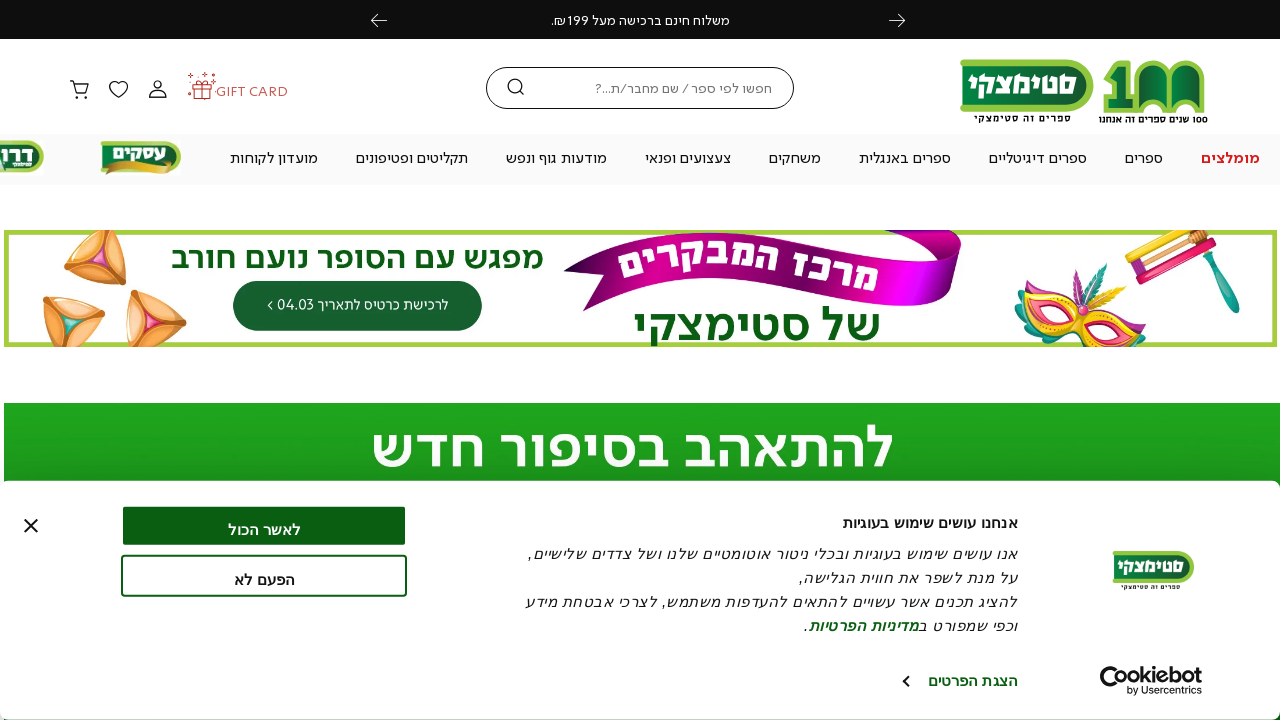

Filled search field with spaces-only input on input[name='q']
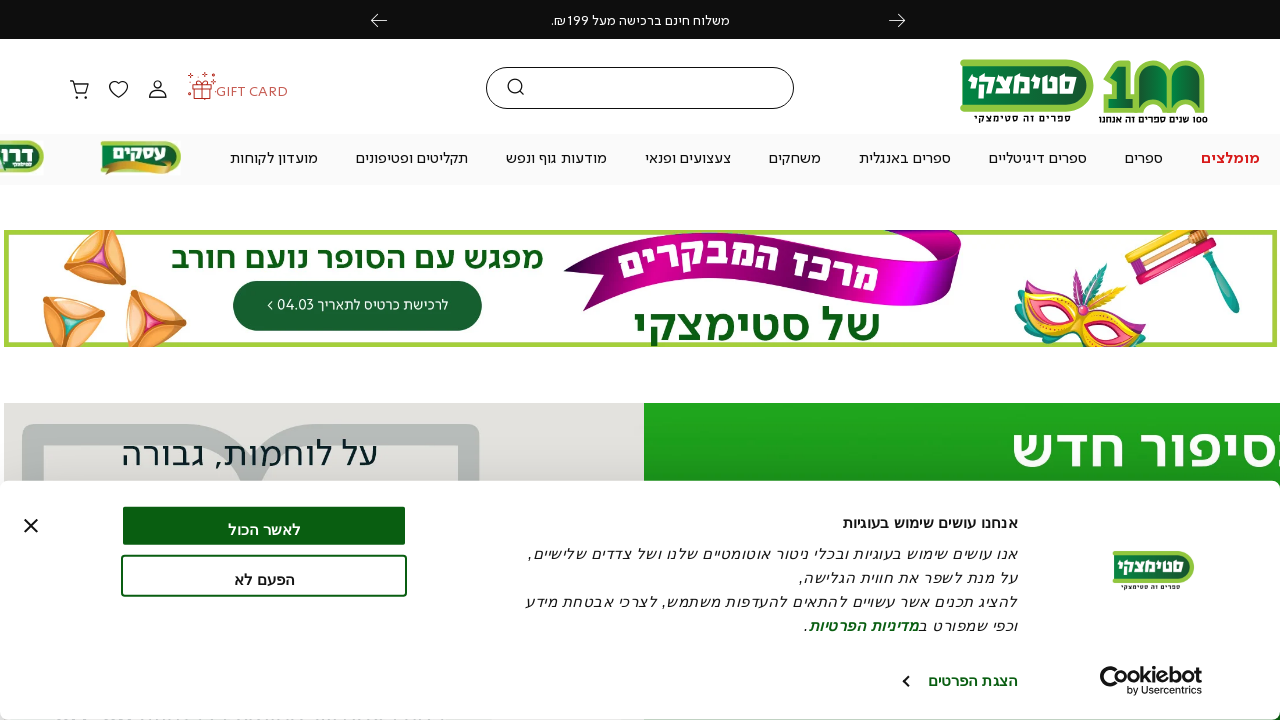

Clicked submit button to search with spaces-only input at (515, 88) on button[type='submit']
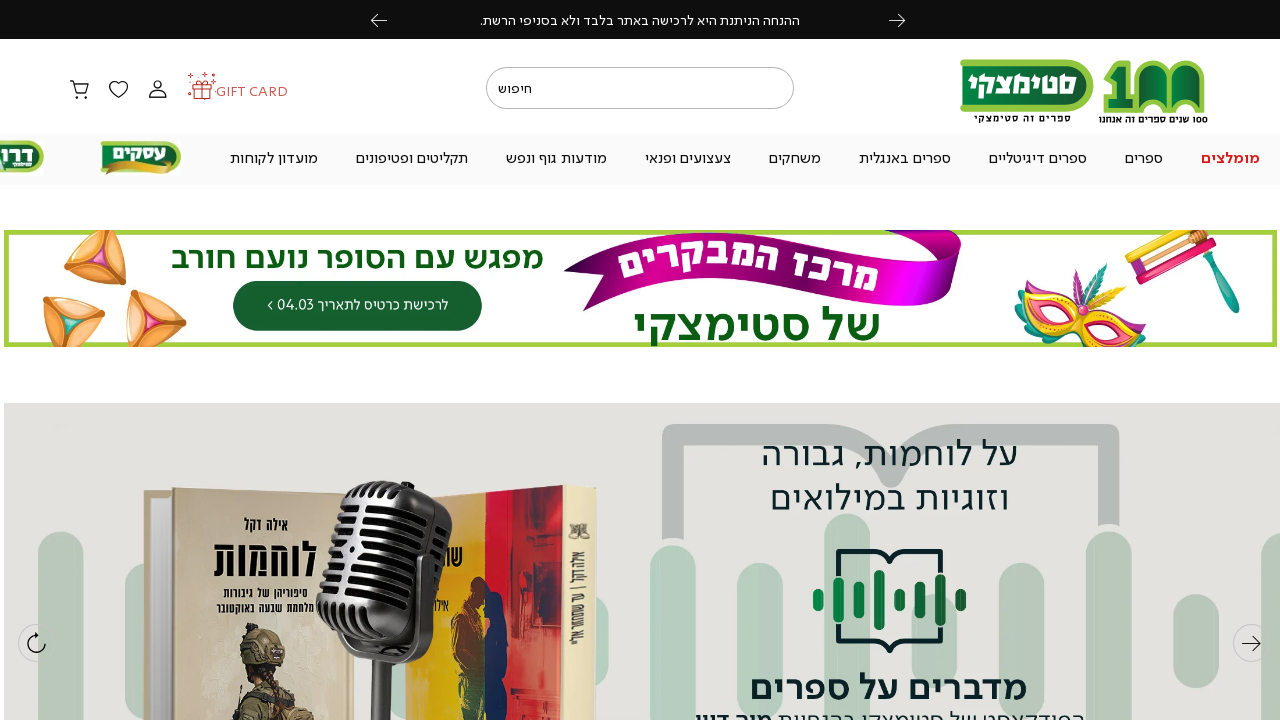

Page loaded after submitting spaces-only search
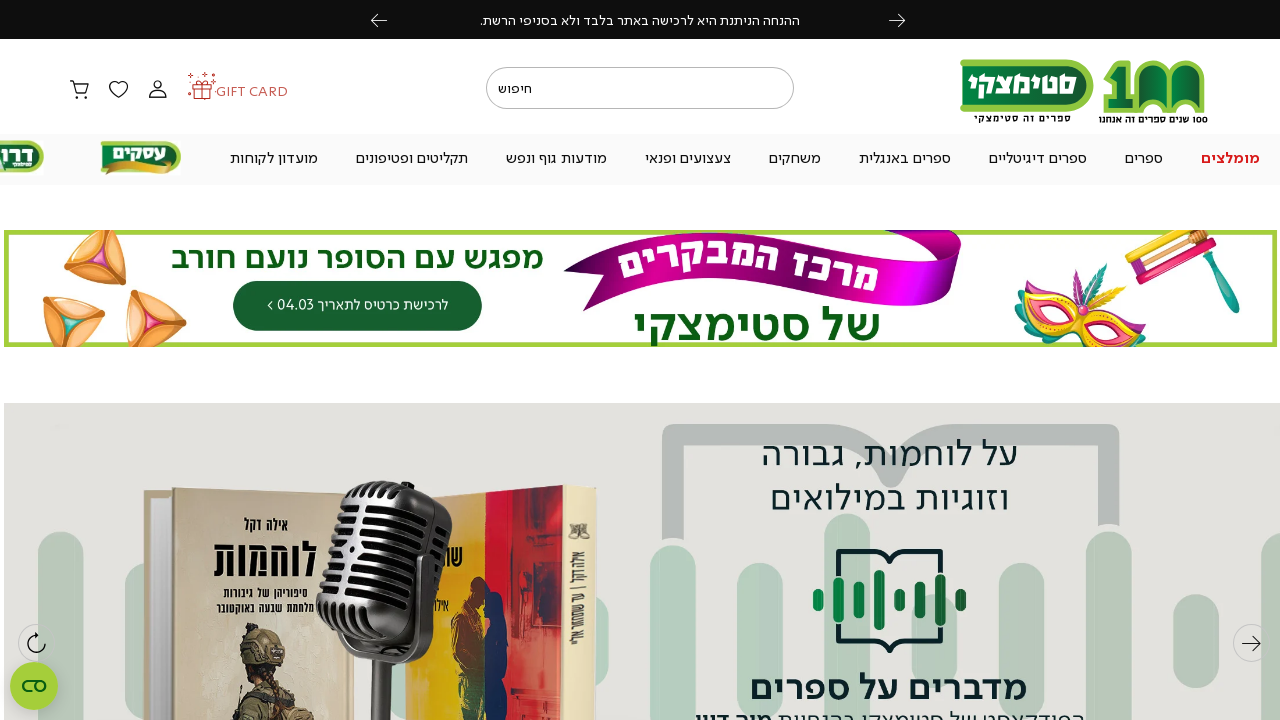

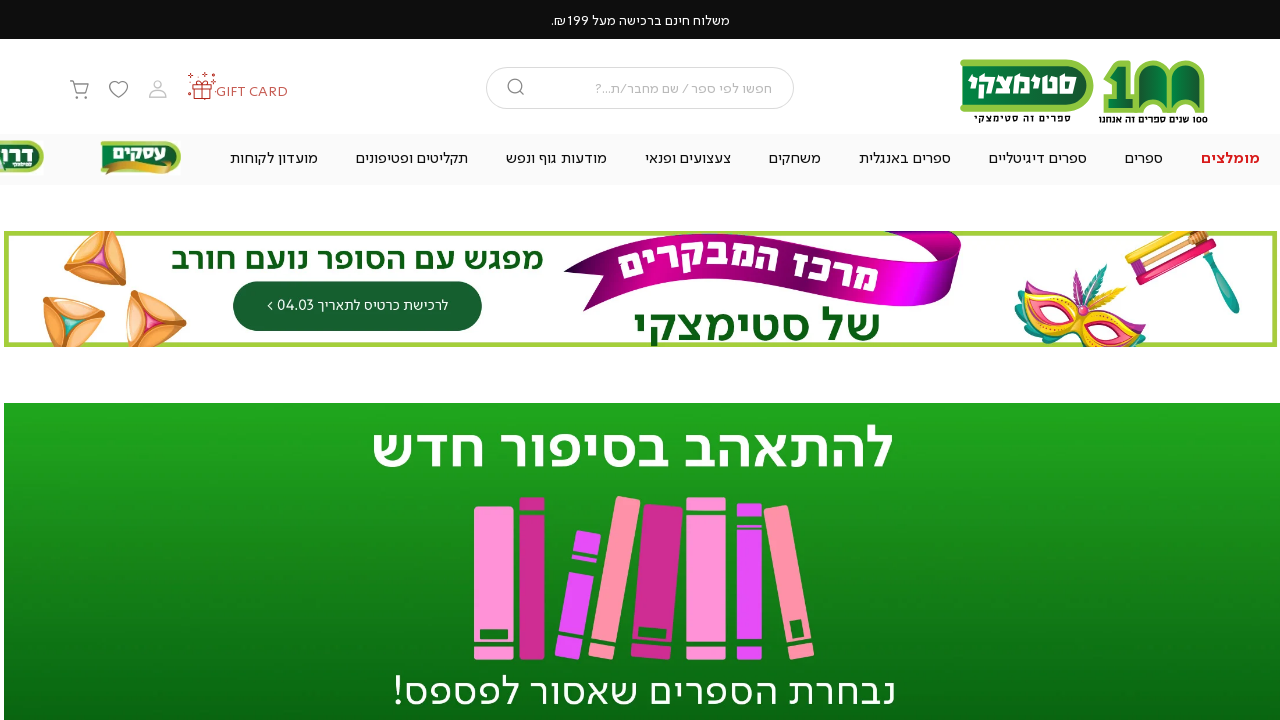